Tests tooltip functionality on jQueryUI demo page by switching to an iframe and retrieving the title attribute of an input element, which contains the tooltip text.

Starting URL: https://jqueryui.com/tooltip/

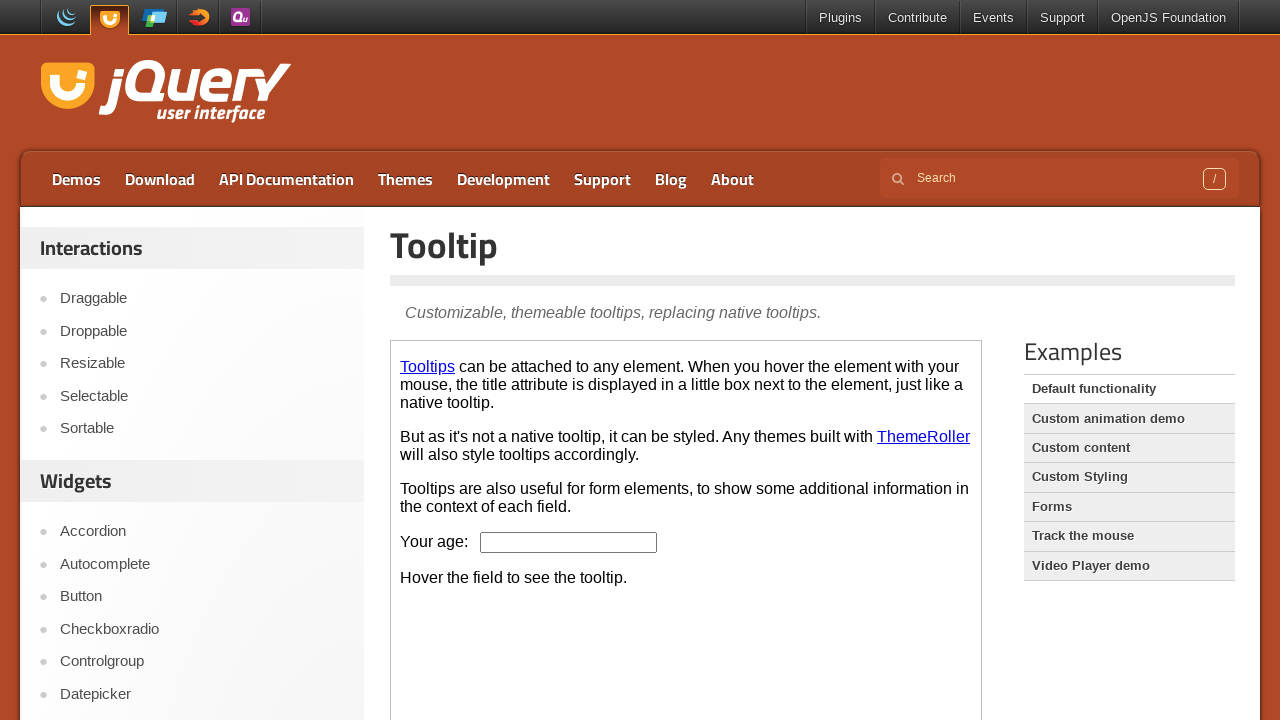

Located the first iframe on the jQueryUI tooltip demo page
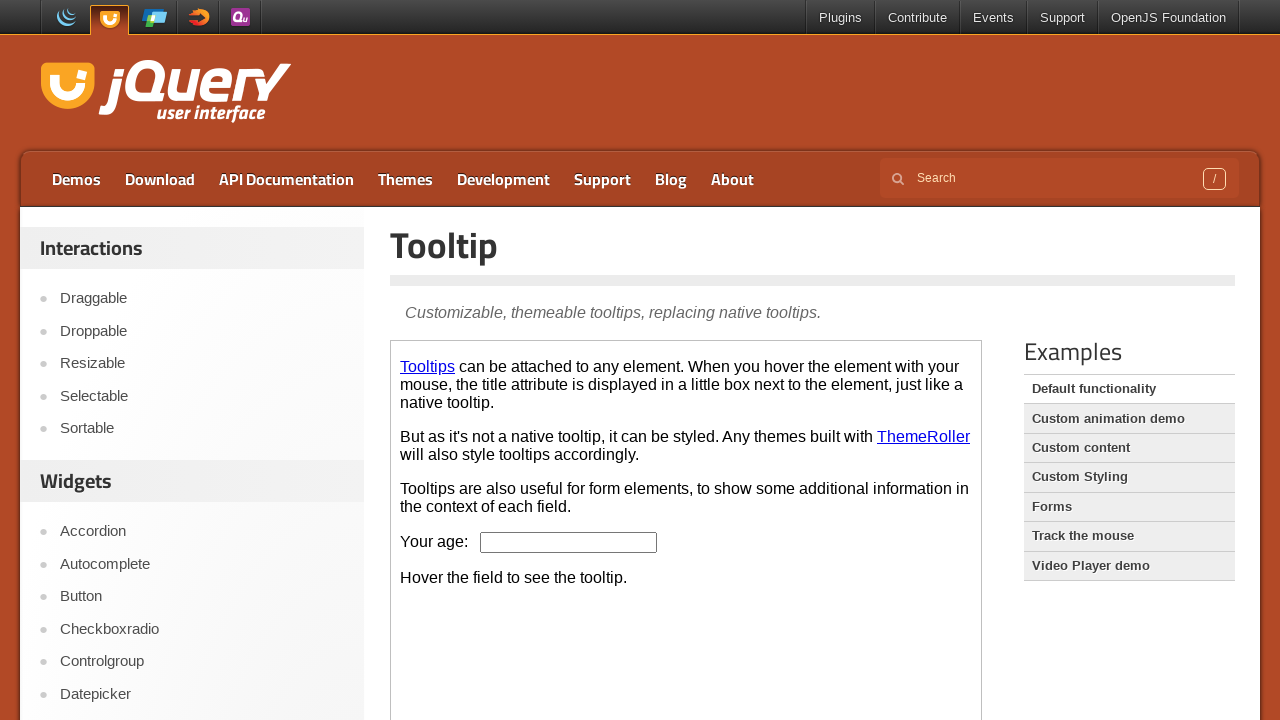

Age input element is visible within the iframe
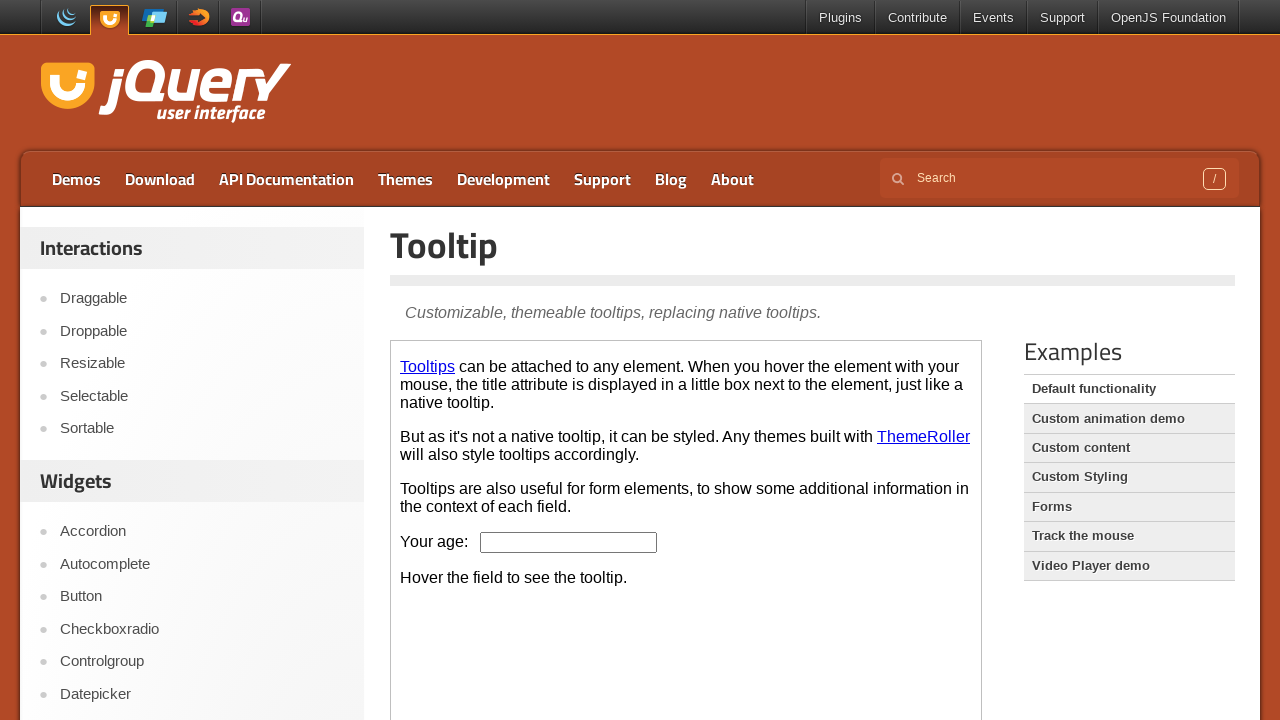

Retrieved tooltip text from age input element: 'We ask for your age only for statistical purposes.'
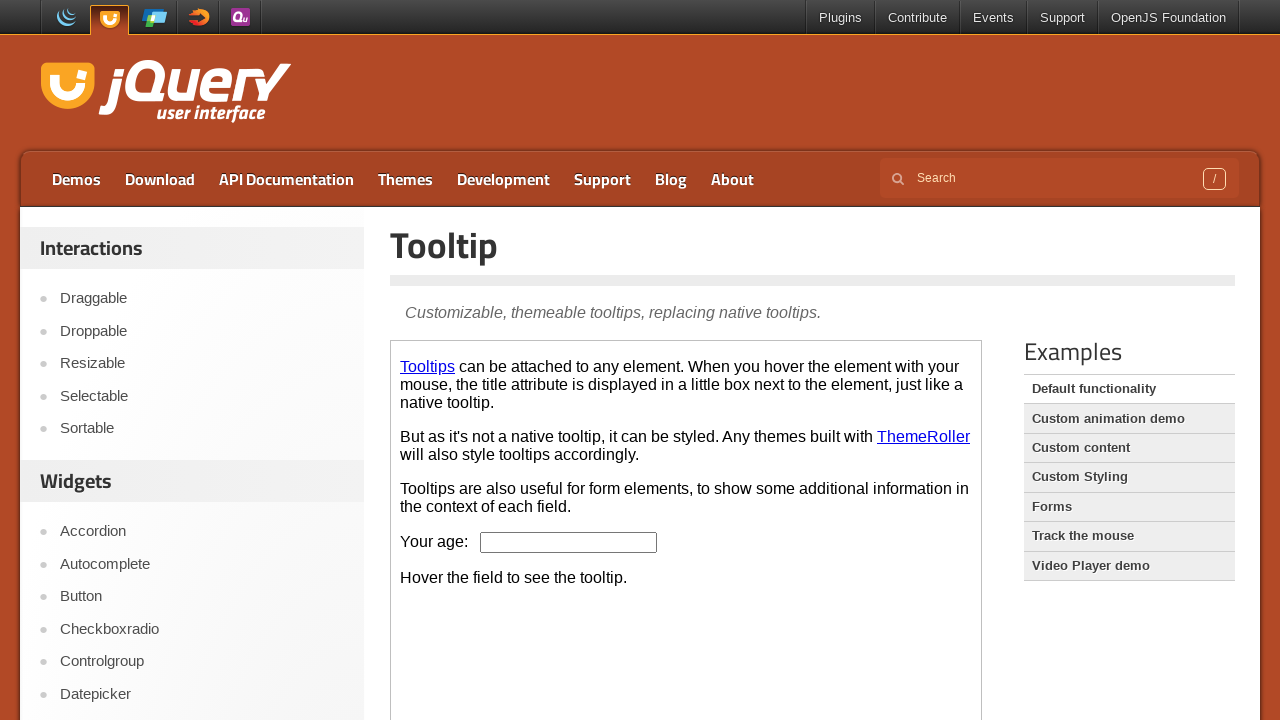

Hovered over age input element to trigger tooltip display at (569, 542) on iframe >> nth=0 >> internal:control=enter-frame >> #age
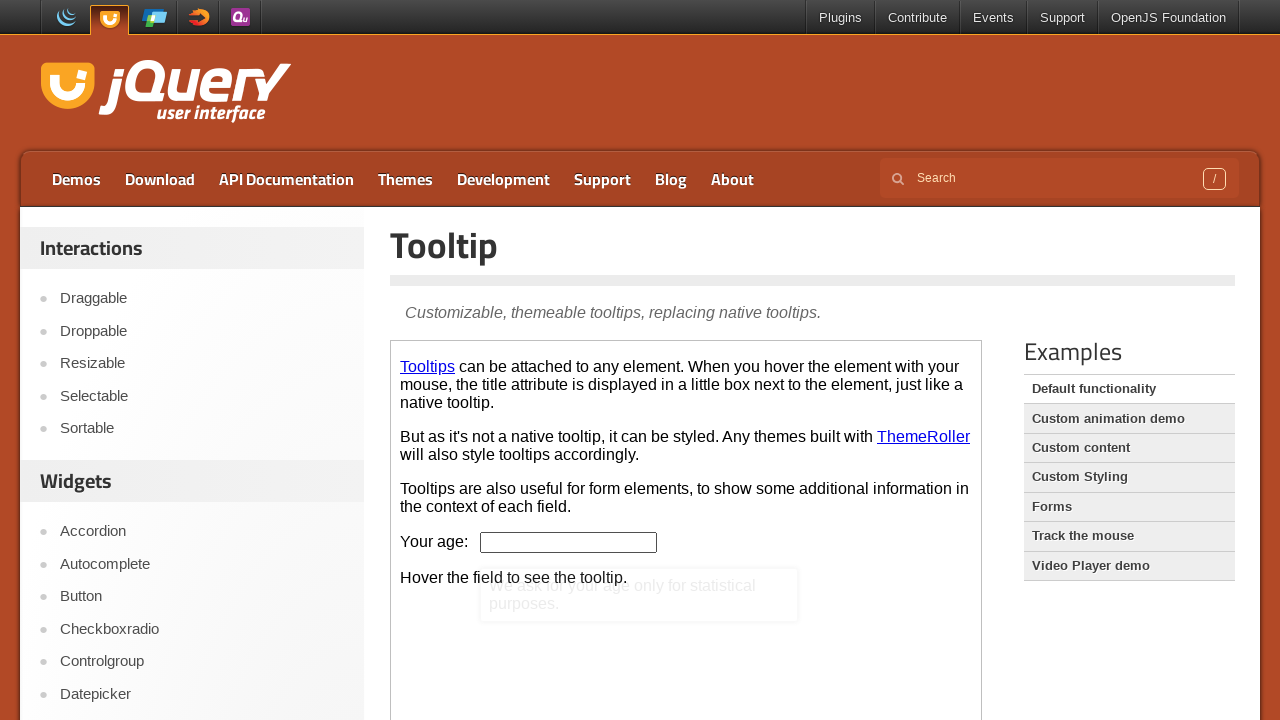

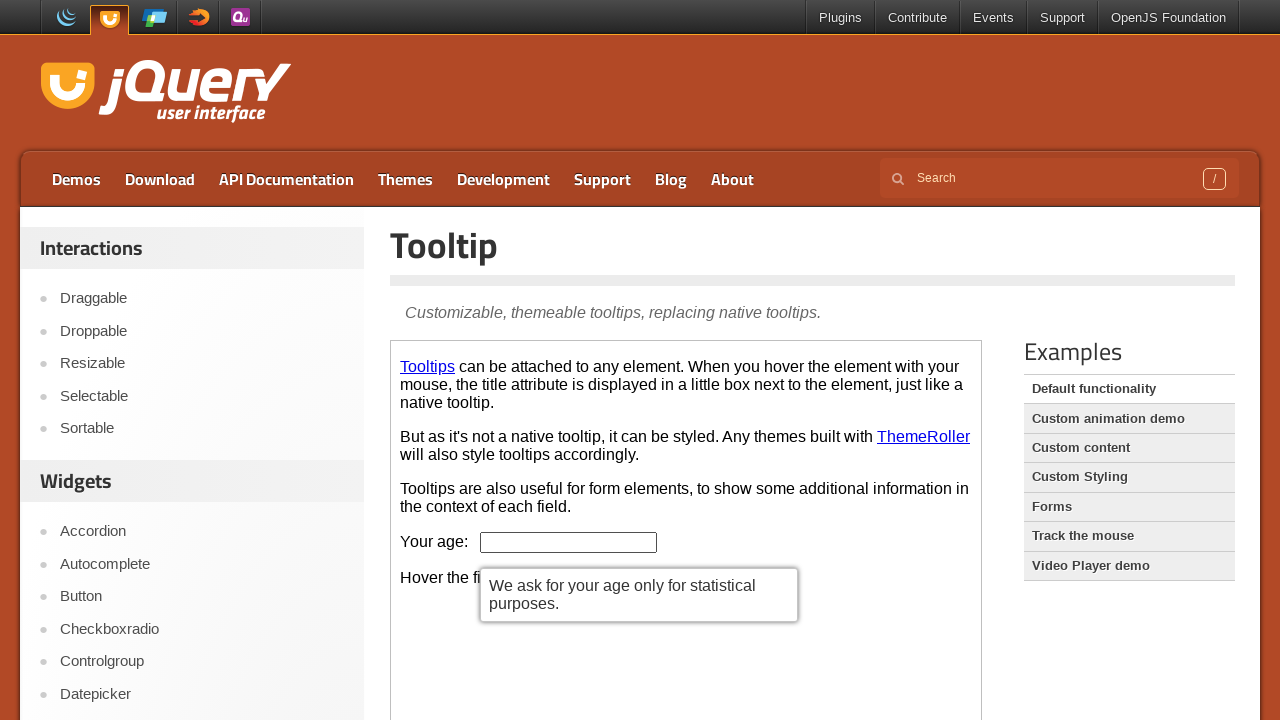